Tests a complex form by filling in username, password, email, selecting radio buttons, dropdowns, checkboxes, and submitting the form

Starting URL: http://www.vrbrothers.com/cn/wqm/demo/pages/Demo-ComplexForm.aspx

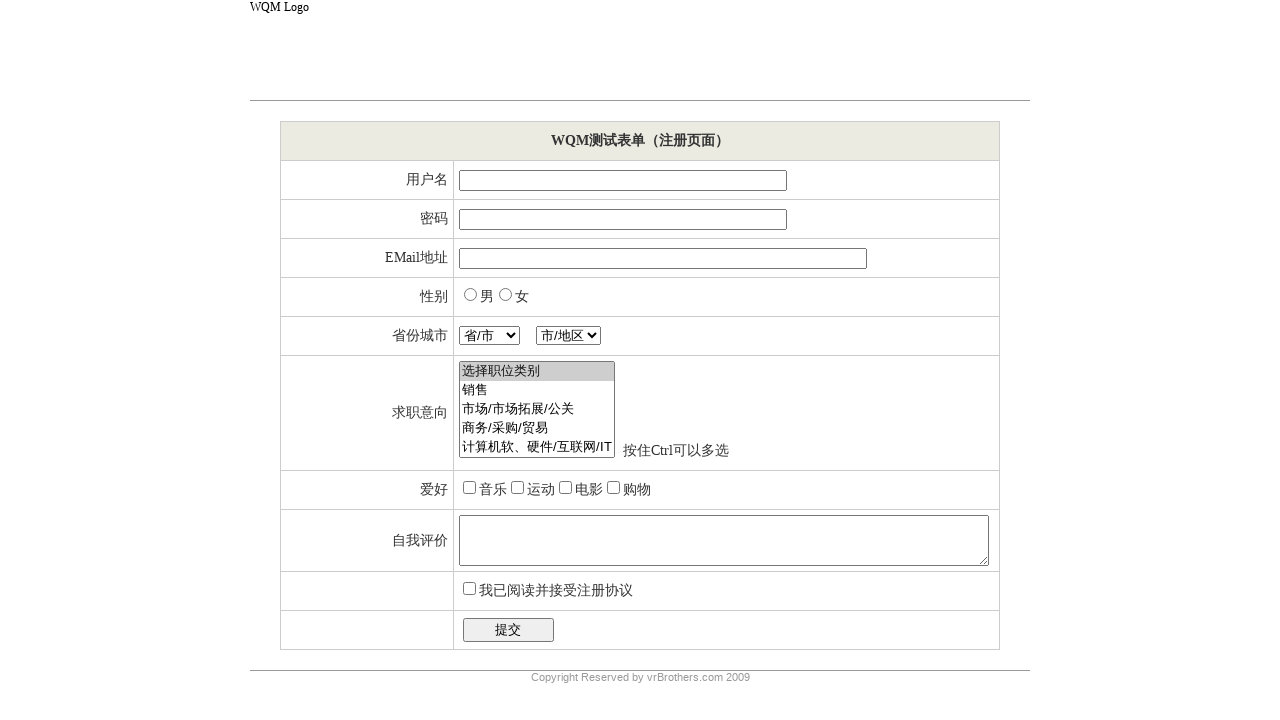

Filled username field with 'TestUser' on //*[@id="ctl00_mainContent_tbUsername"]
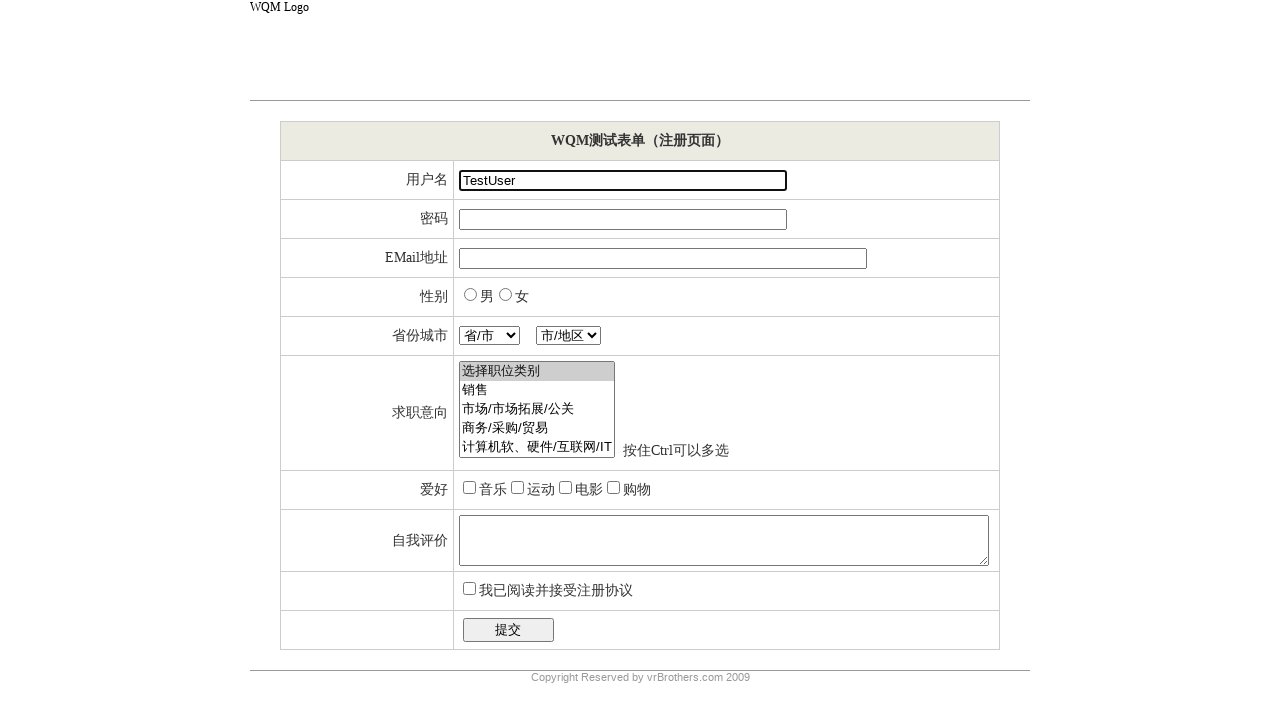

Filled password field with 'SecurePass123' on //*[@id="ctl00_mainContent_tbPassword"]
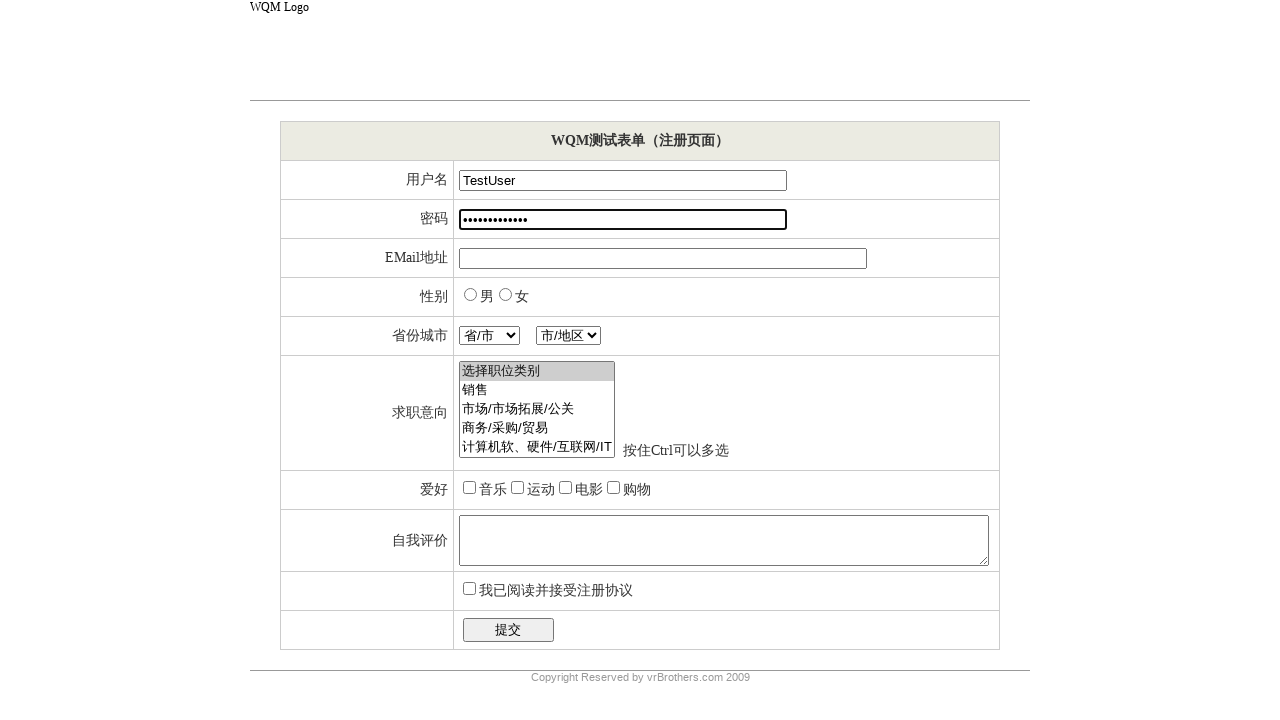

Filled email field with 'testuser@example.com' on //*[@id="ctl00_mainContent_tbEMail"]
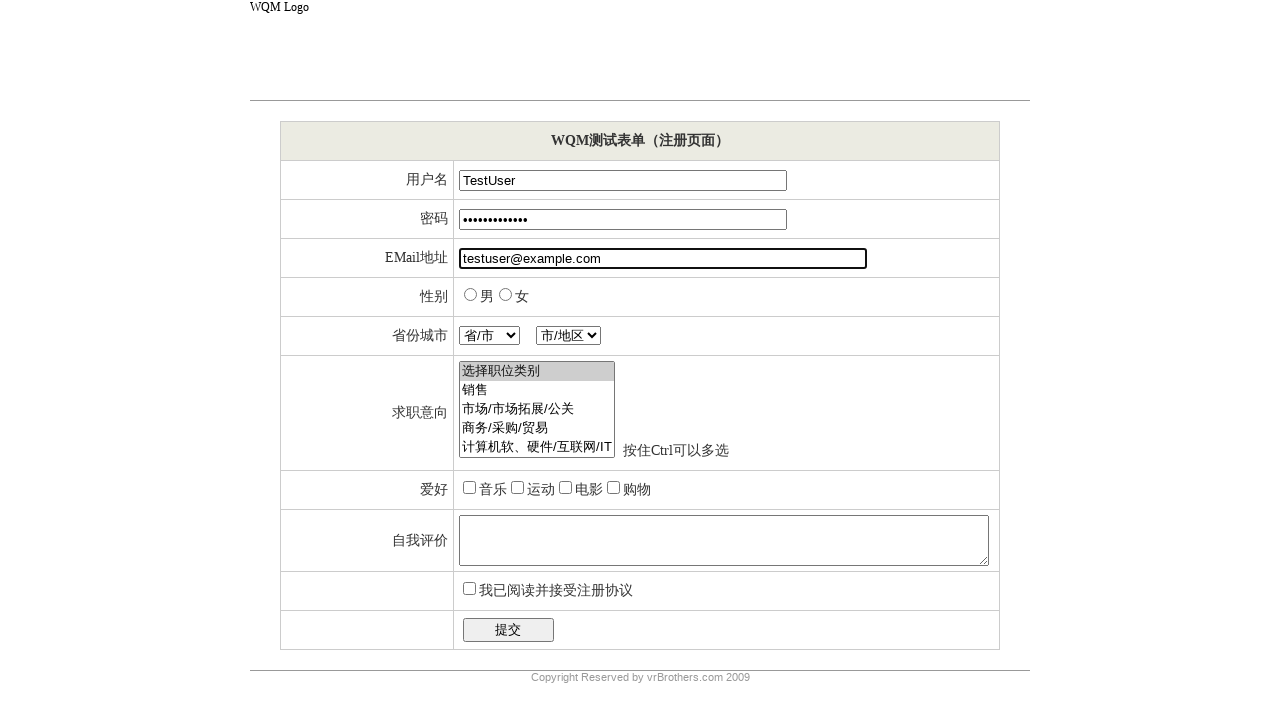

Selected gender radio button (Male/男) at (470, 294) on xpath=//input[@type="radio" and @value="男"]
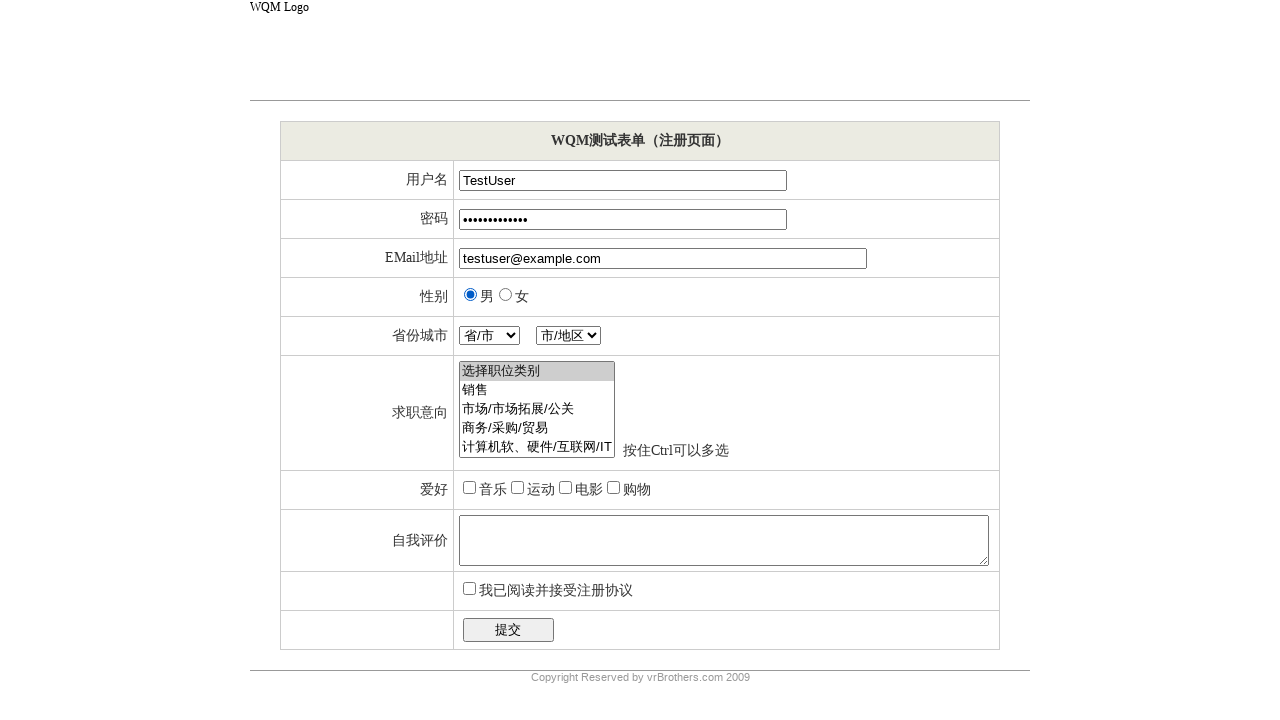

Selected province dropdown option '湖北' on //*[@id="ctl00_mainContent_ddlProvince"]
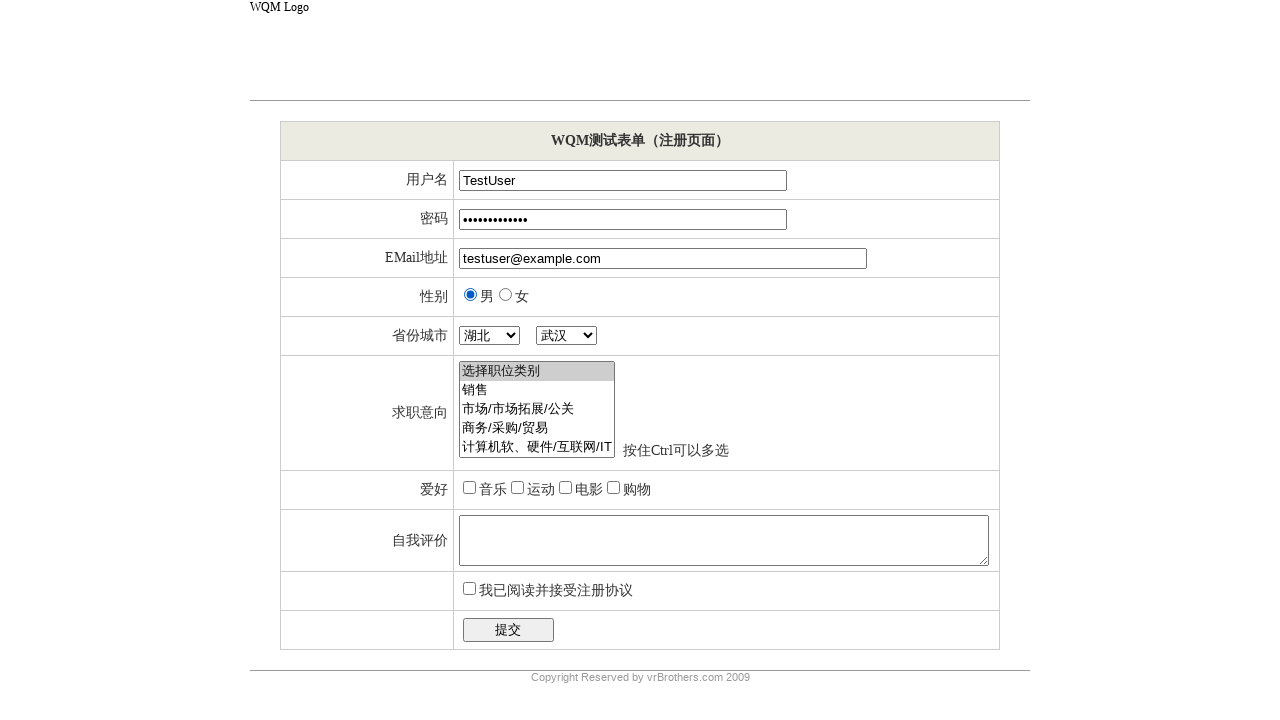

Selected city dropdown option '荆州' on //*[@id="ctl00_mainContent_ddlCity"]
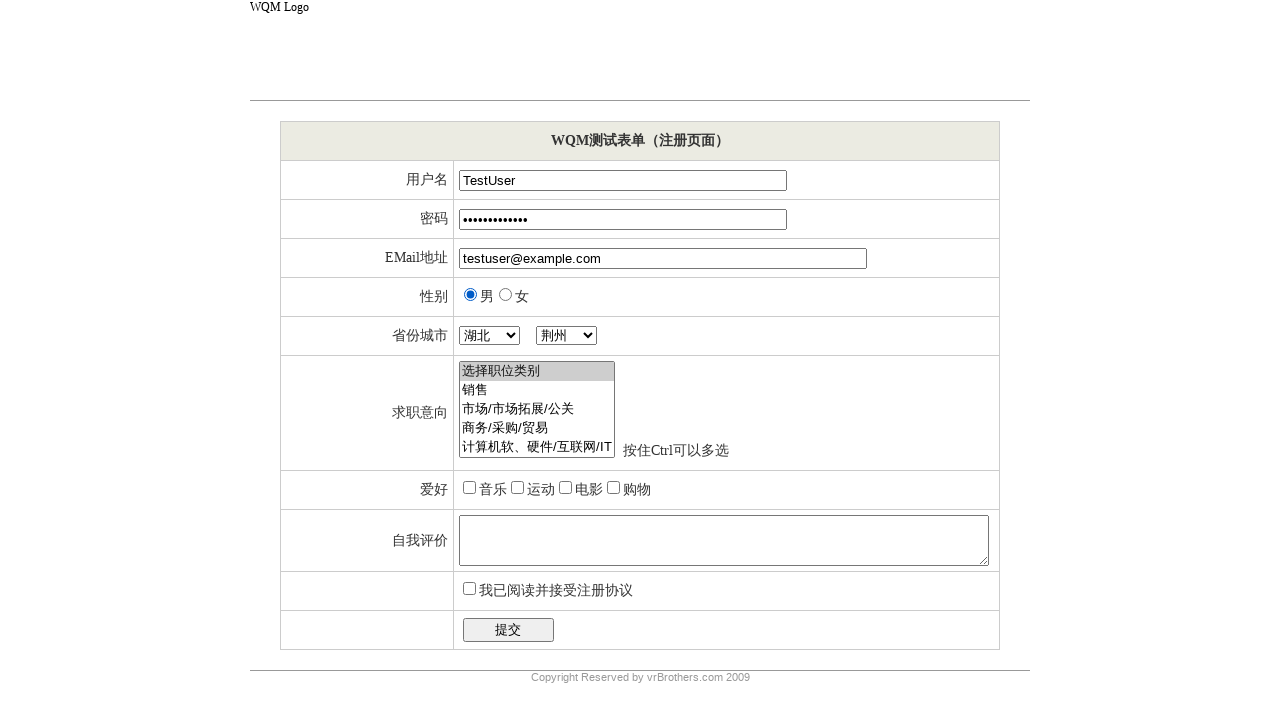

Selected objective option '通信技术' on //*[@id="ctl00_mainContent_lbObjectives"]
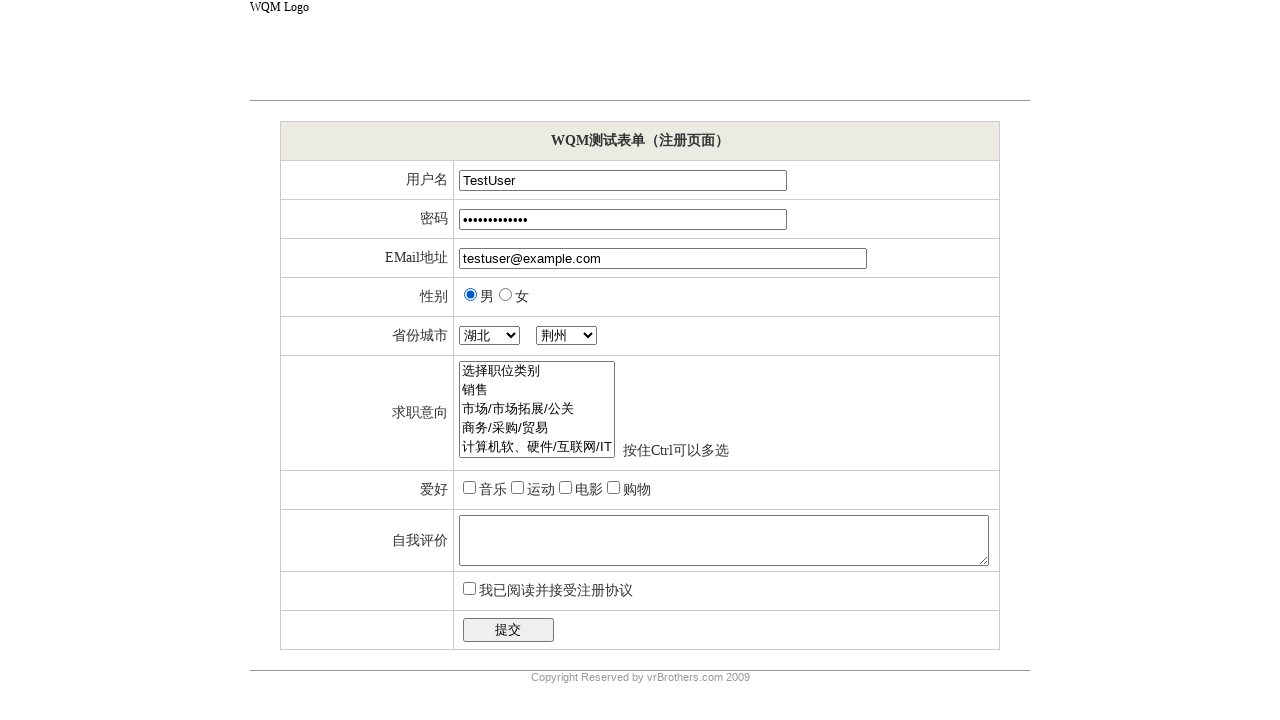

Clicked hobby checkbox '音乐' (Music) at (493, 490) on xpath=//label[text()="音乐"]
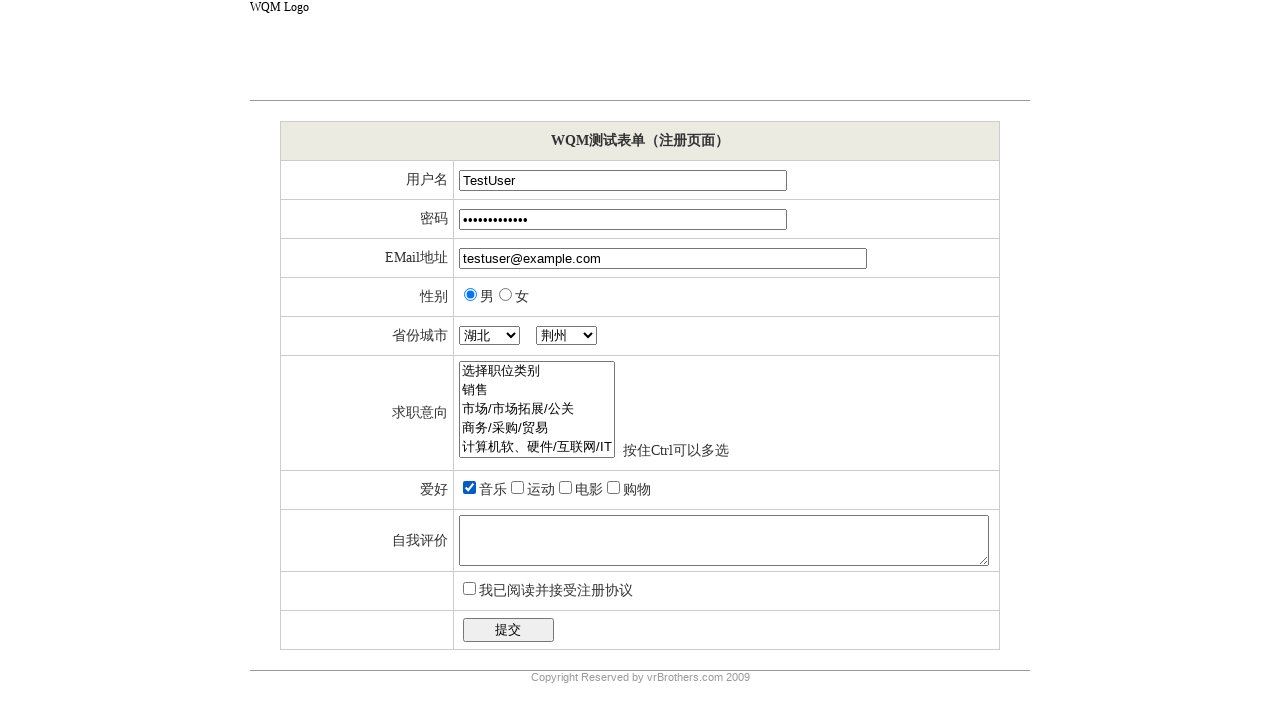

Clicked hobby checkbox '运动' (Sports) at (541, 490) on xpath=//label[text()="运动"]
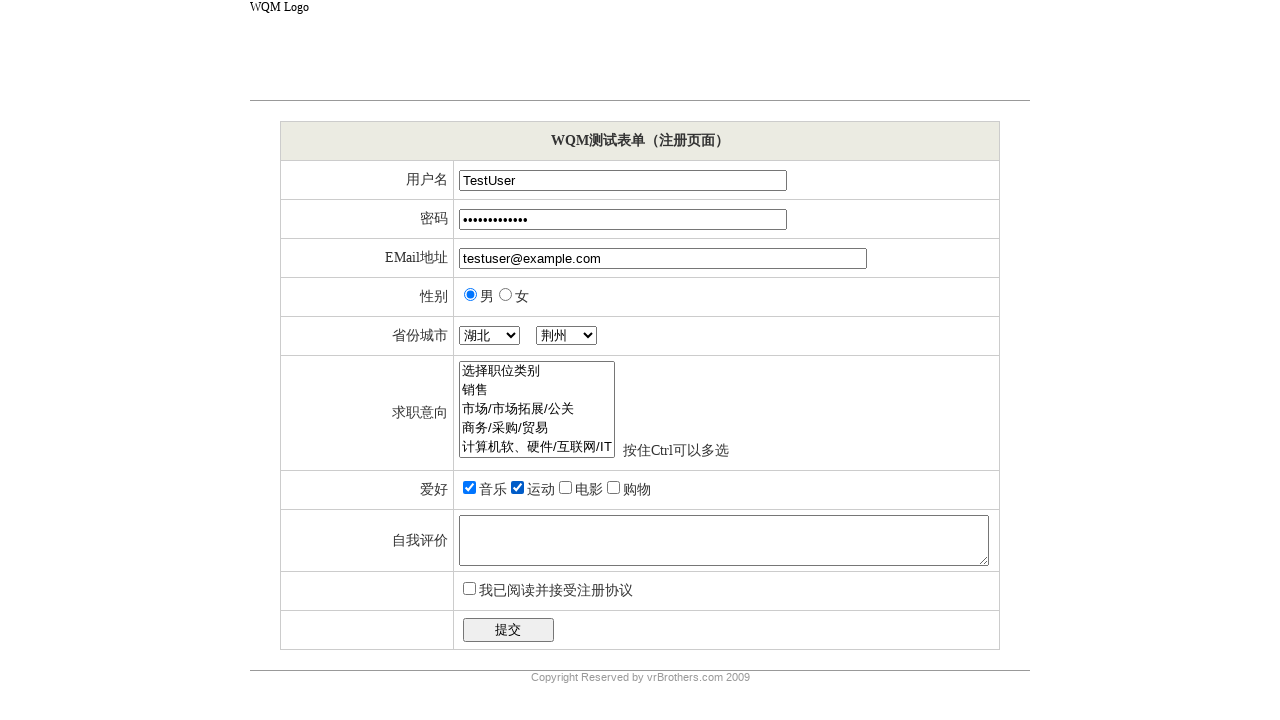

Clicked hobby checkbox '电影' (Movies) at (589, 490) on xpath=//label[text()="电影"]
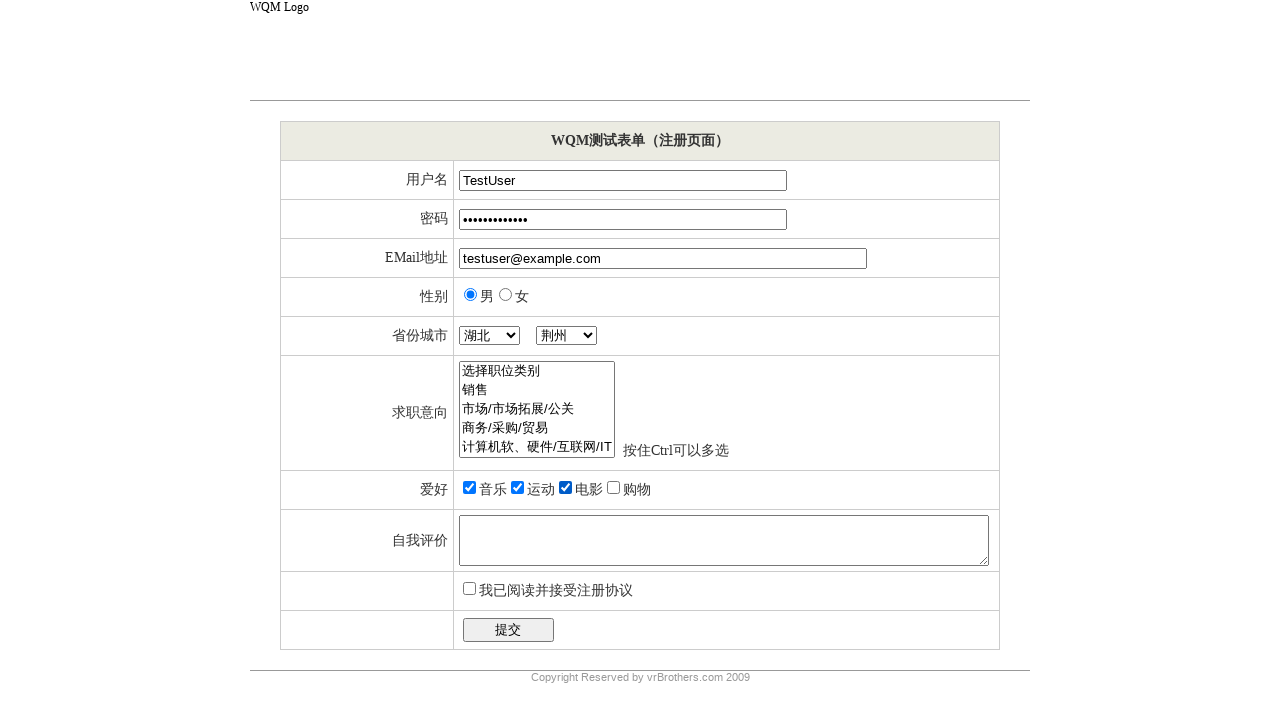

Clicked hobby checkbox '购物' (Shopping) at (637, 490) on xpath=//label[text()="购物"]
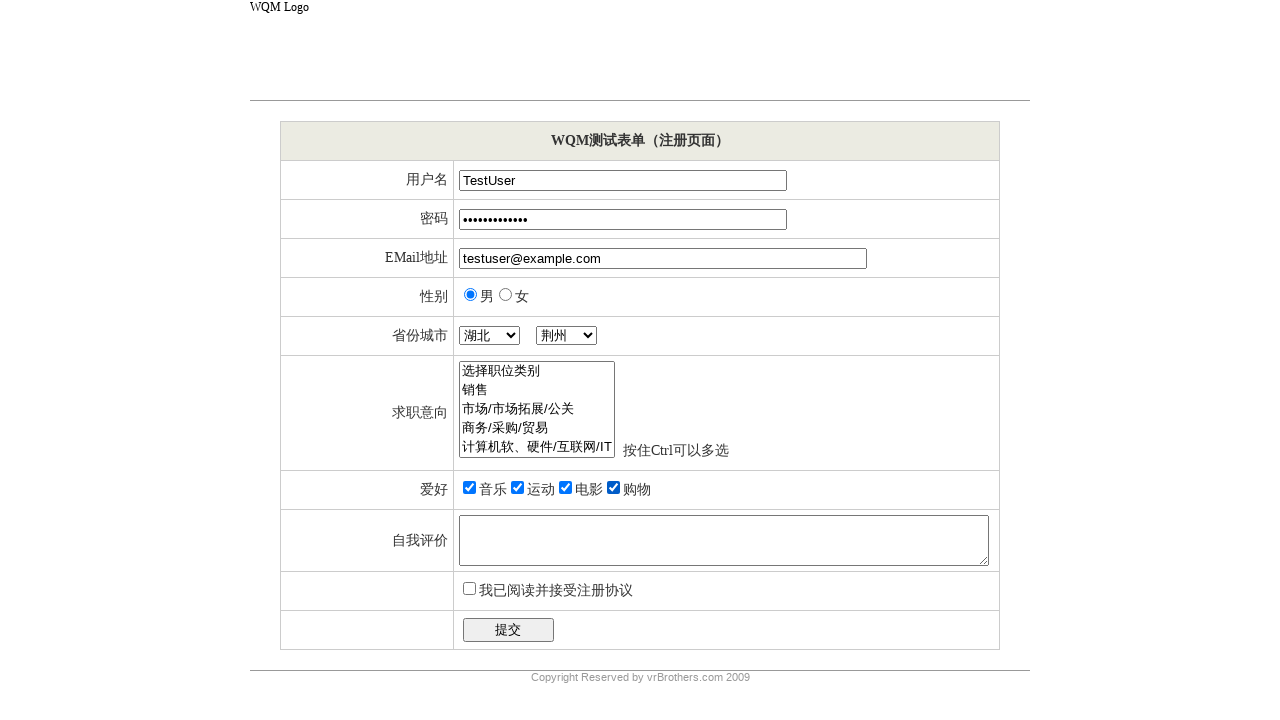

Filled self-assessment textarea with sample text on //*[@id="ctl00_mainContent_tbSelfAssement"]
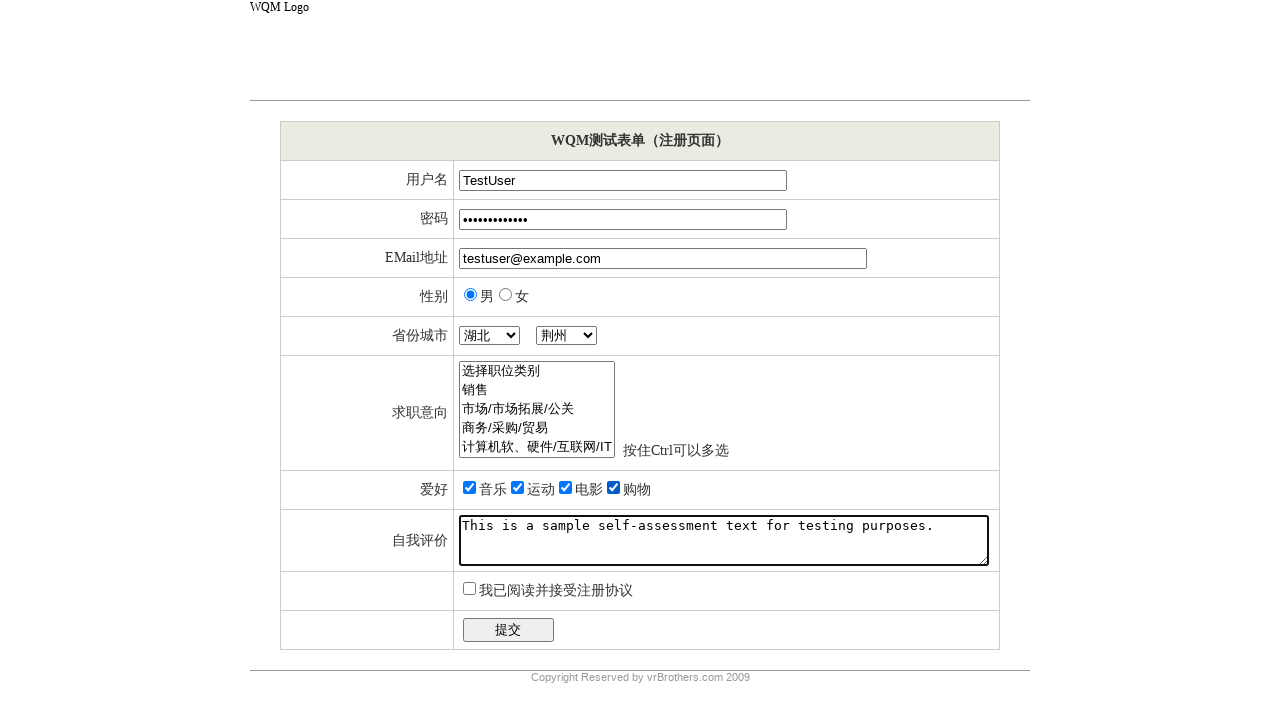

Clicked accept terms checkbox at (469, 588) on xpath=//*[@id="ctl00_mainContent_cbAcceptTerms"]
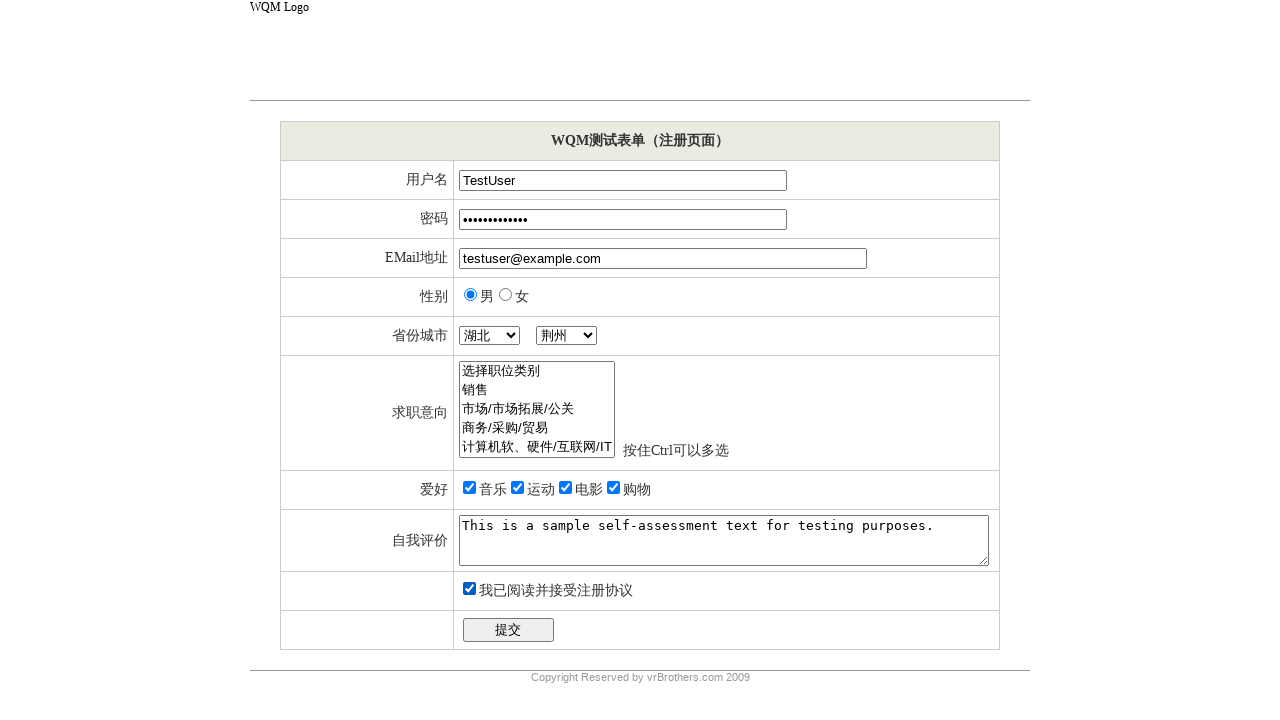

Clicked form submit button at (508, 630) on xpath=//*[@id="ctl00_mainContent_btnSubmit"]
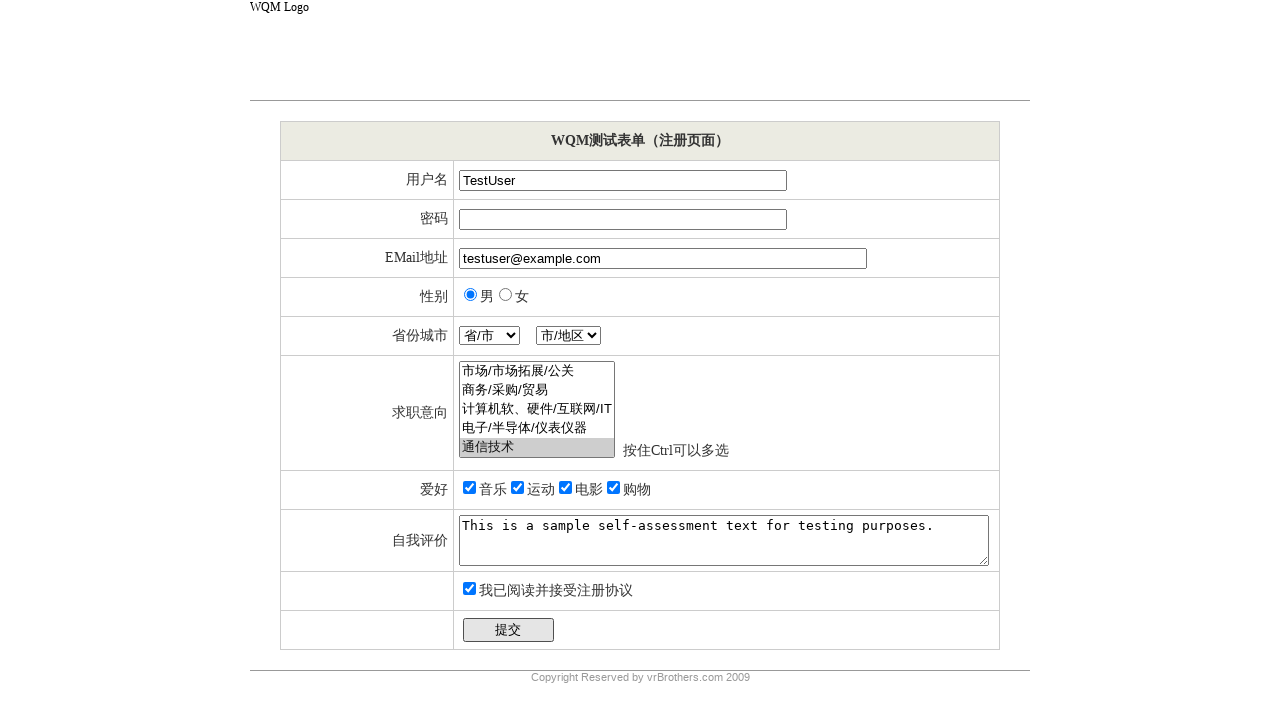

Form submitted and page reached network idle state
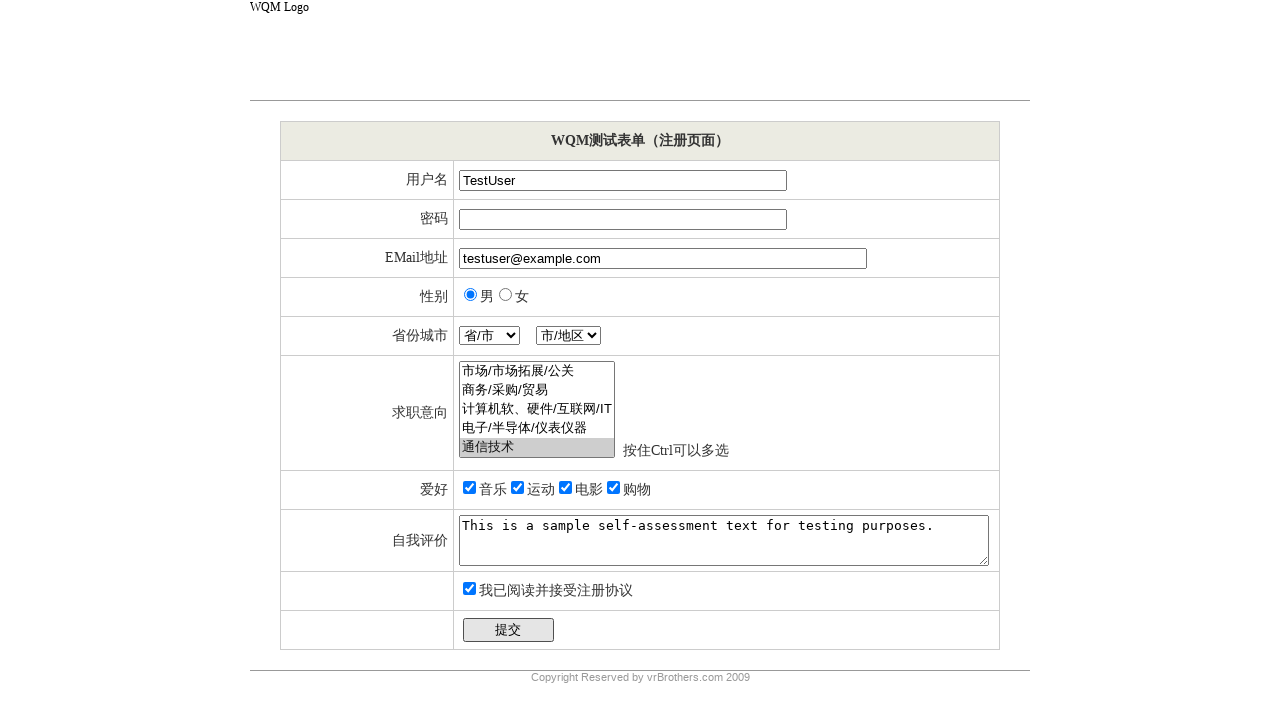

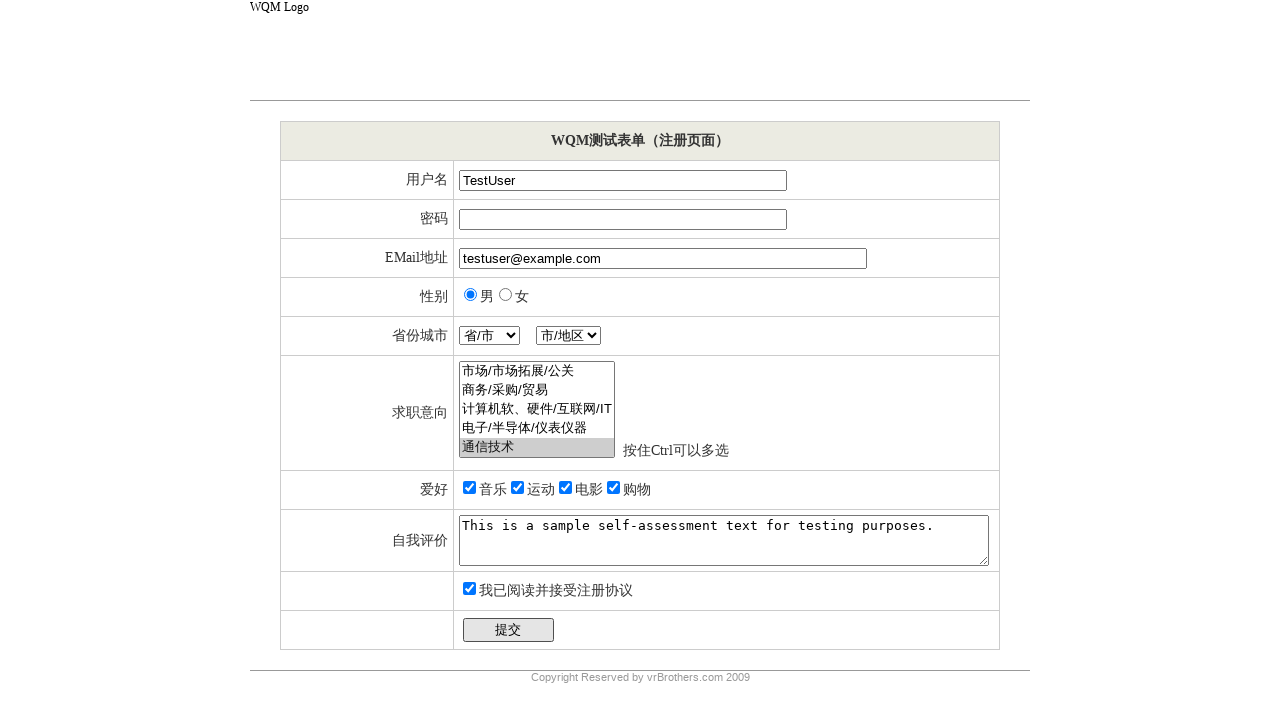